Tests that the delivery option toggle switch works by clicking on "Quick Delivery" and then "Standard" options

Starting URL: https://customer-qa.deliverit.net.in/

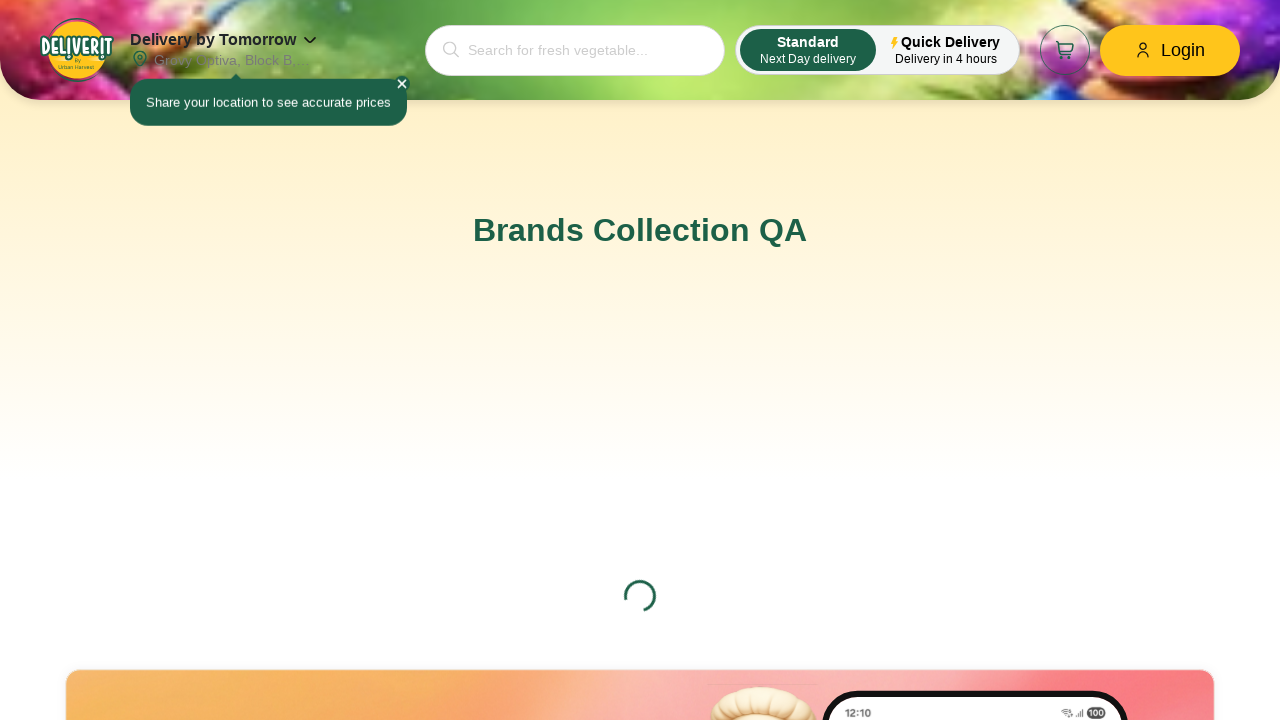

Clicked on 'Quick Delivery' toggle option at (950, 42) on internal:text="Quick Delivery"i
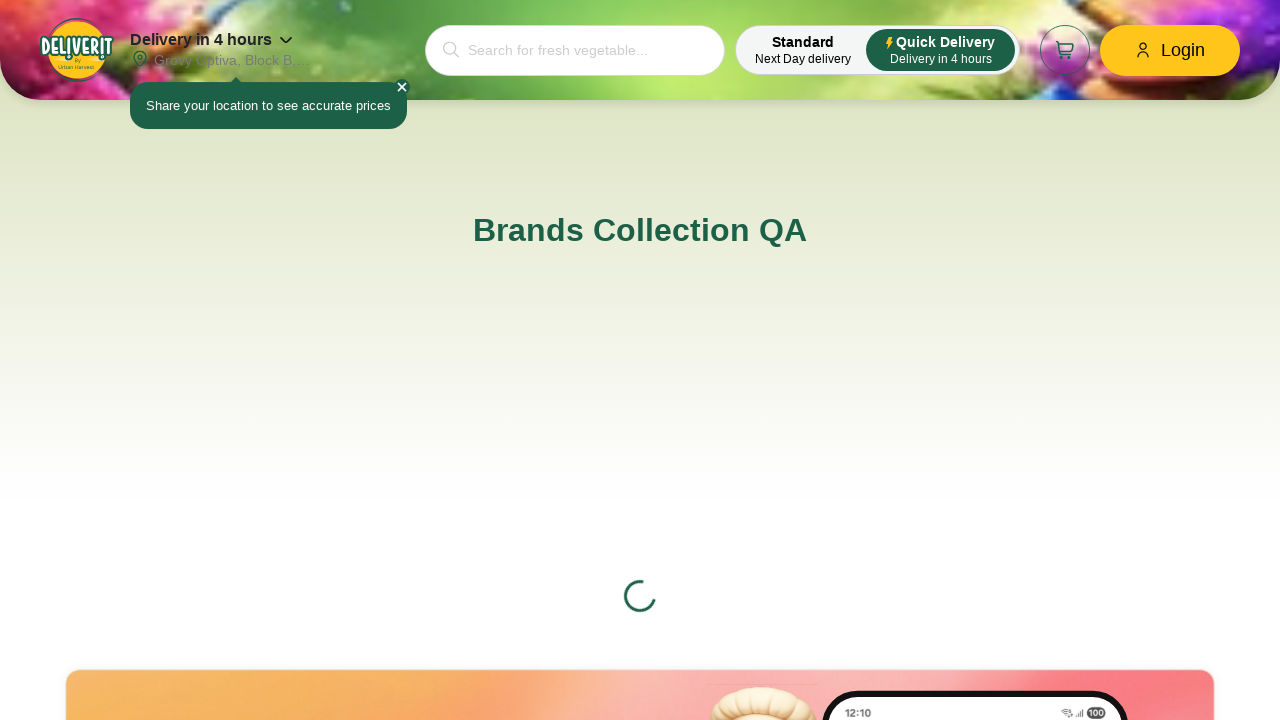

Clicked on 'Standard' toggle option at (803, 42) on internal:text="Standard"i
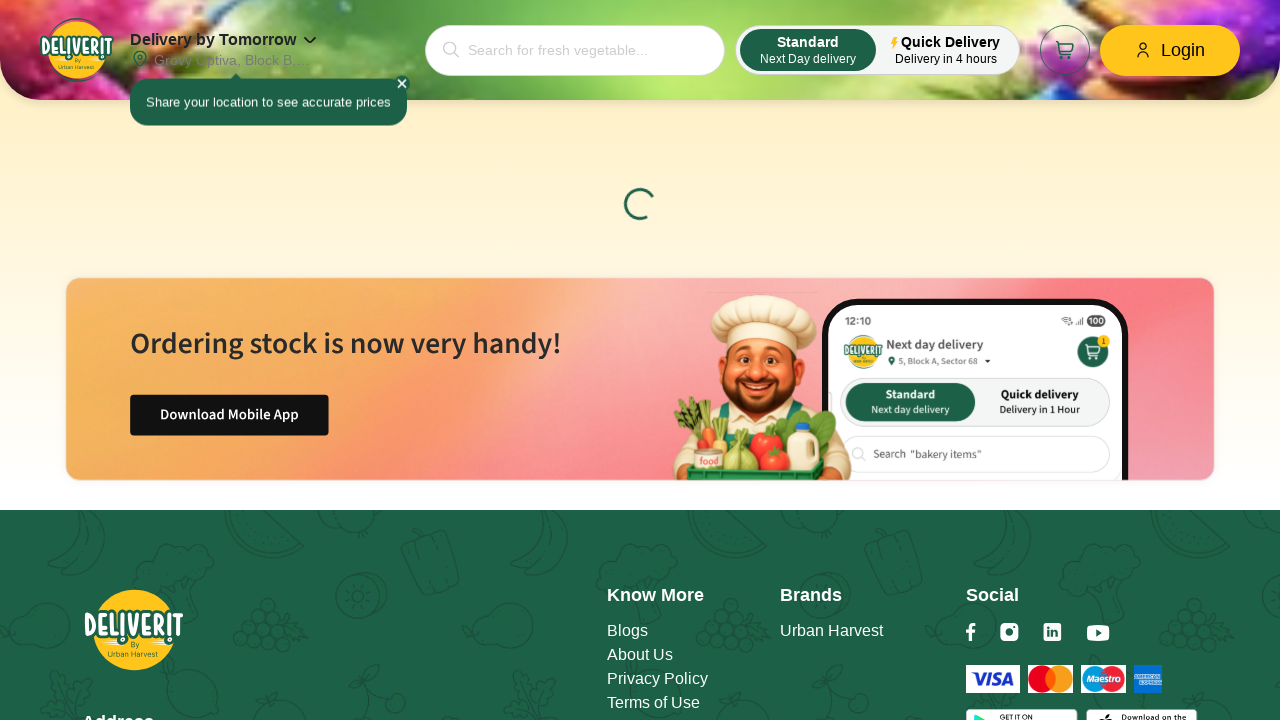

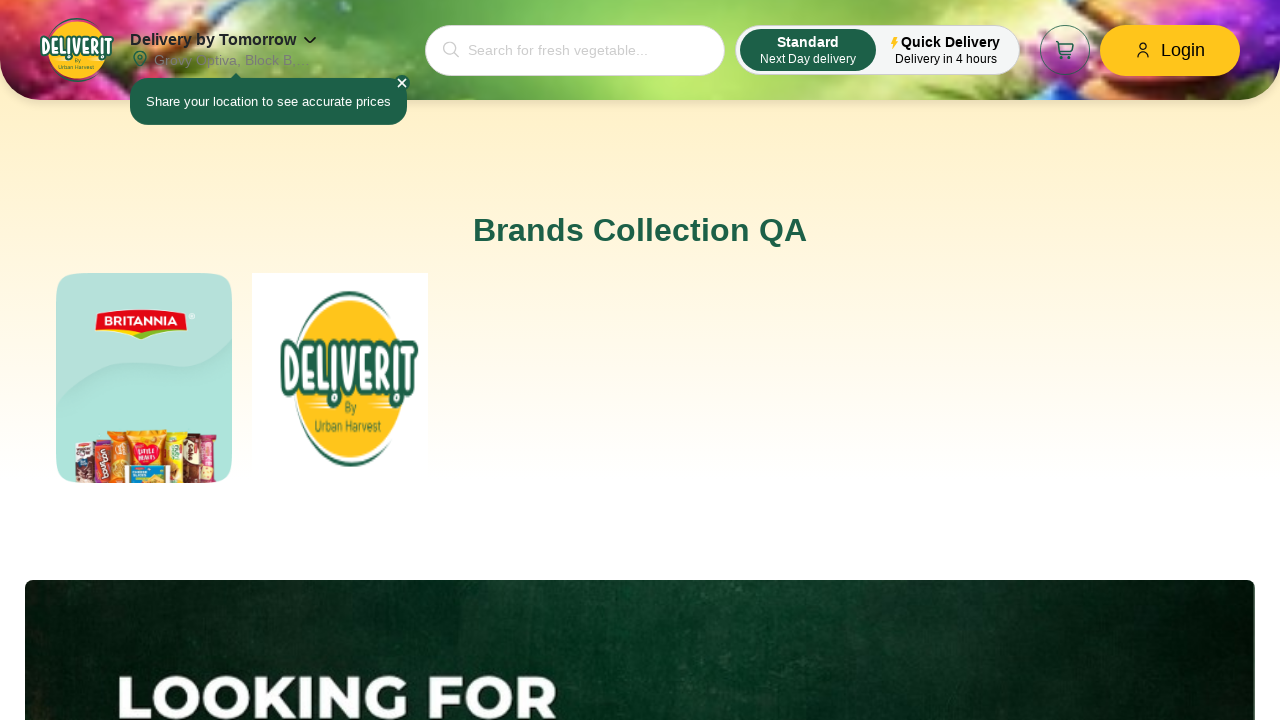